Tests drag and drop functionality and slider movement on the demo page

Starting URL: https://qavbox.github.io/demo/

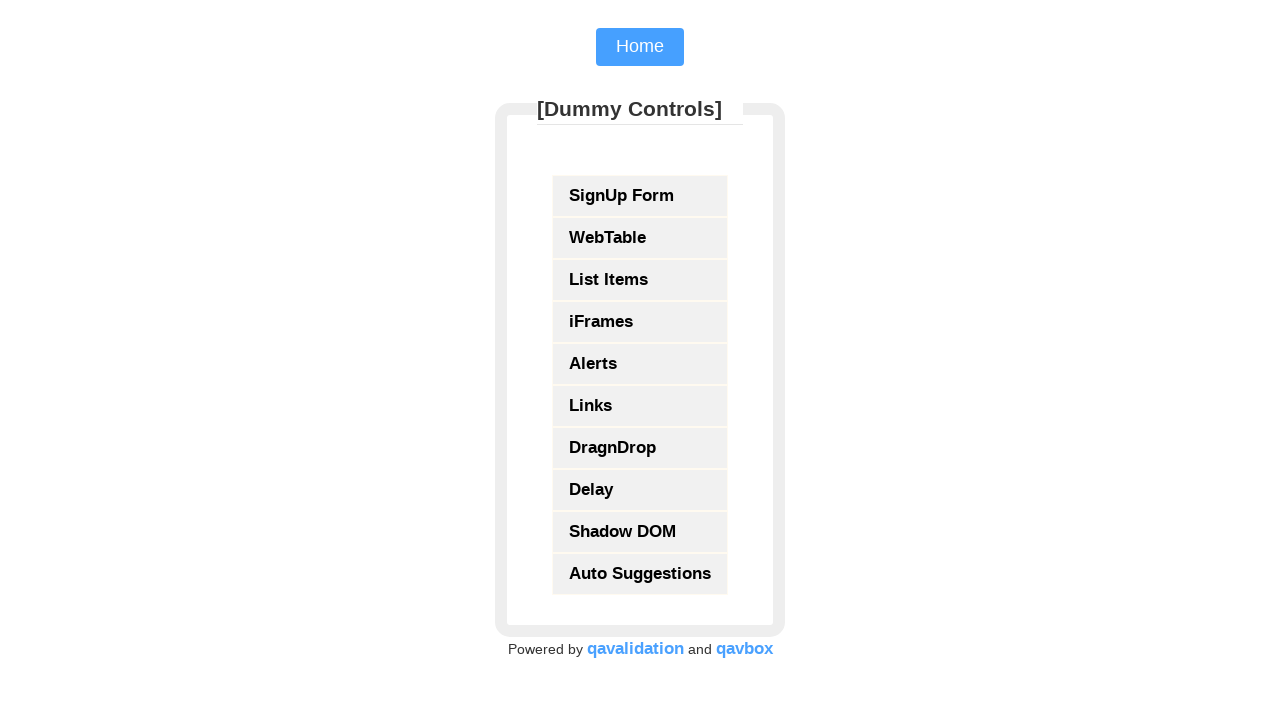

Clicked on DragnDrop link to navigate to drag and drop page at (640, 448) on xpath=//a[normalize-space()='DragnDrop']
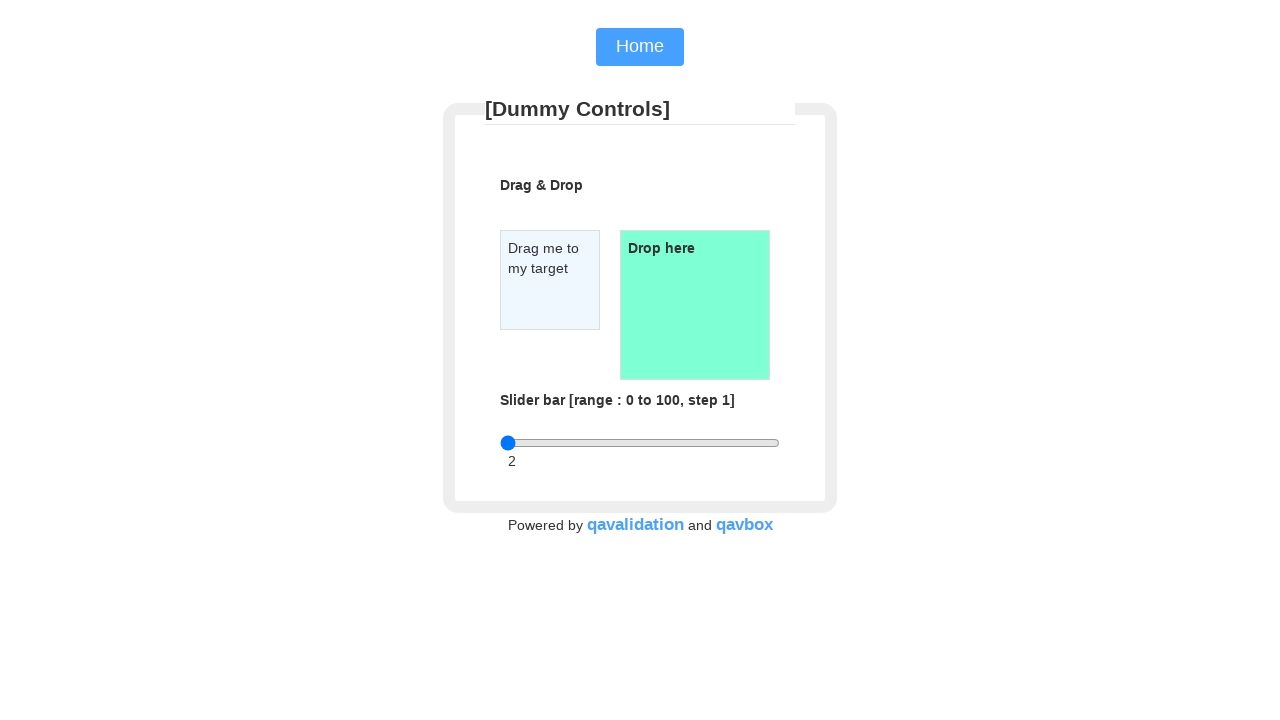

Dragged source element to target drop zone at (695, 305)
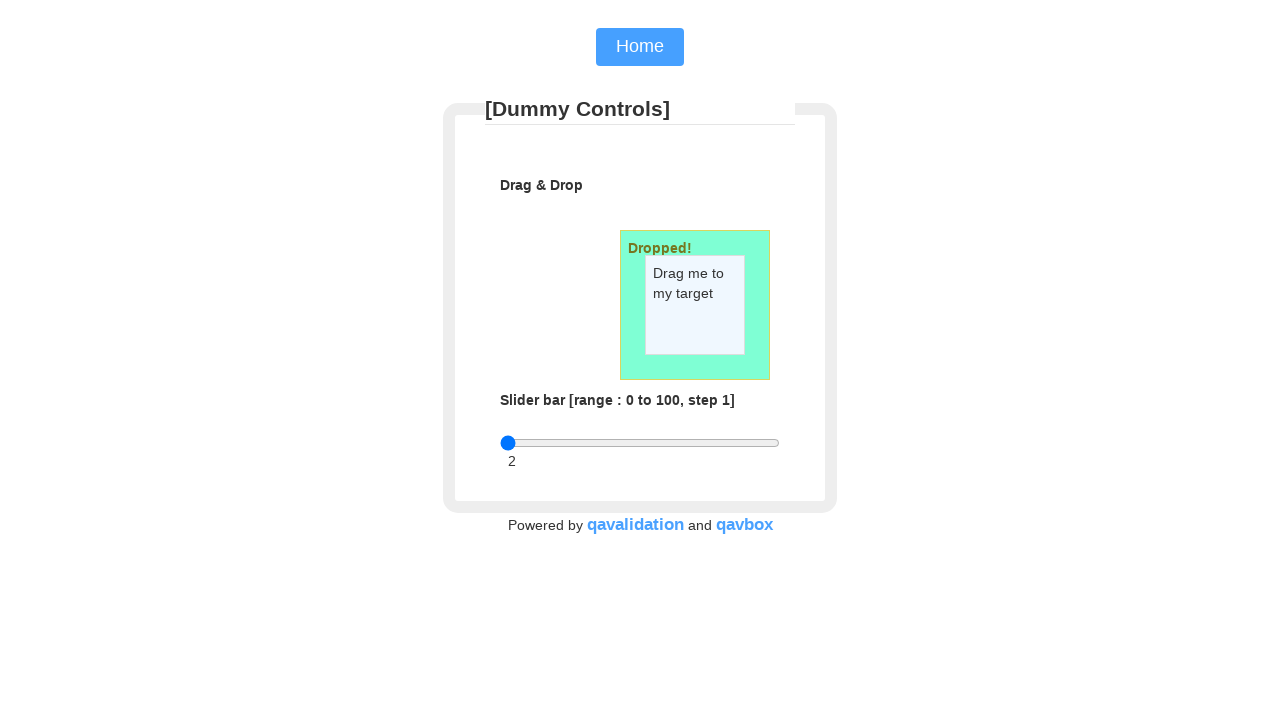

Verified drop text shows 'Dropped!' after successful drag and drop
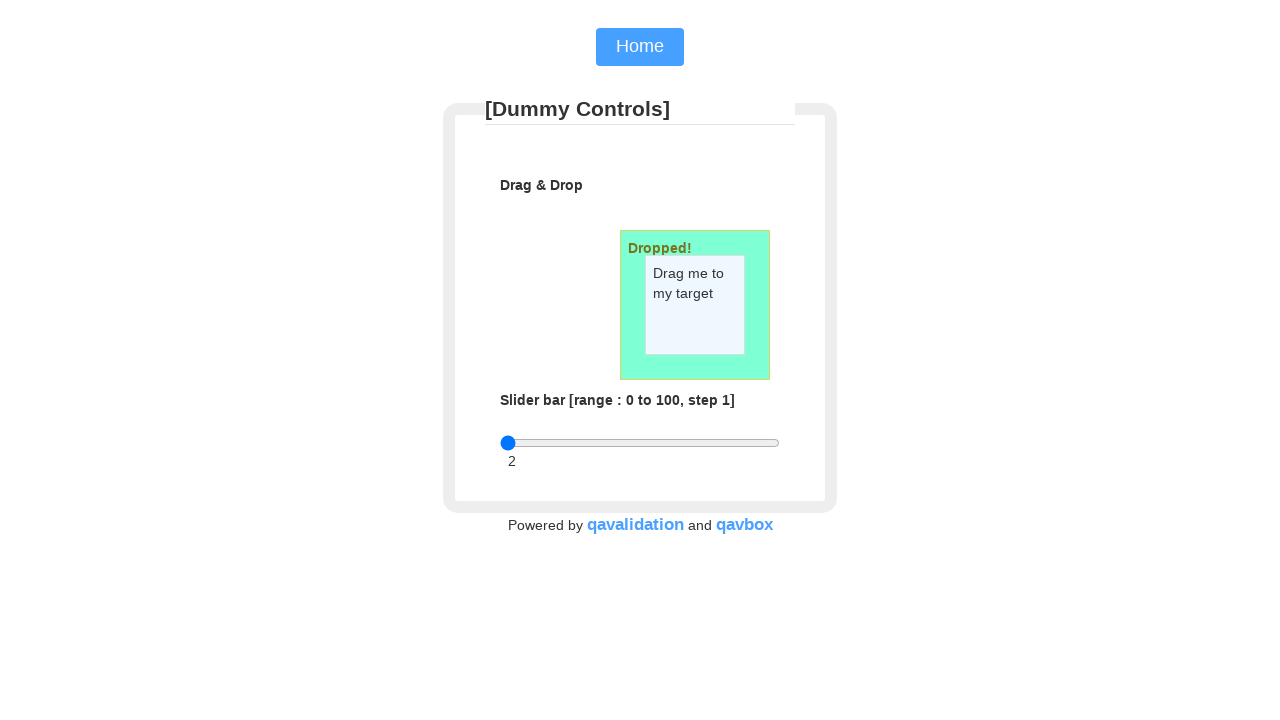

Moved mouse to slider center position at (640, 443)
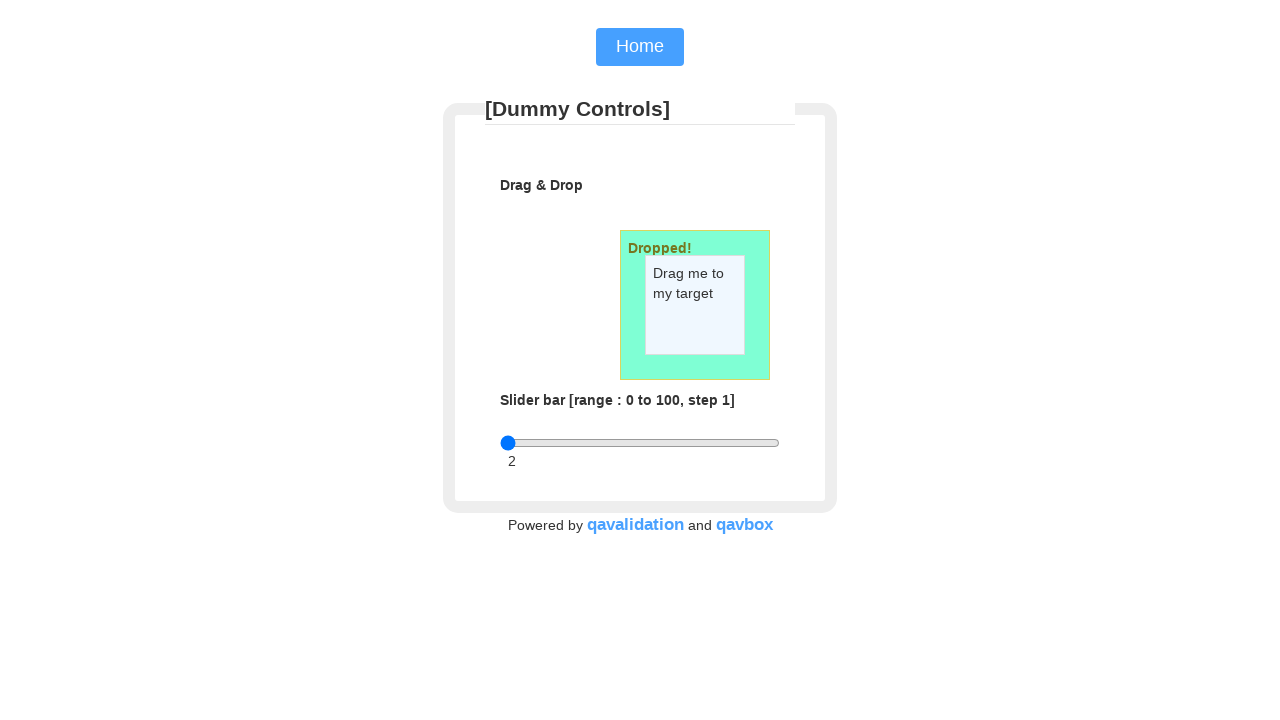

Pressed down mouse button on slider at (640, 443)
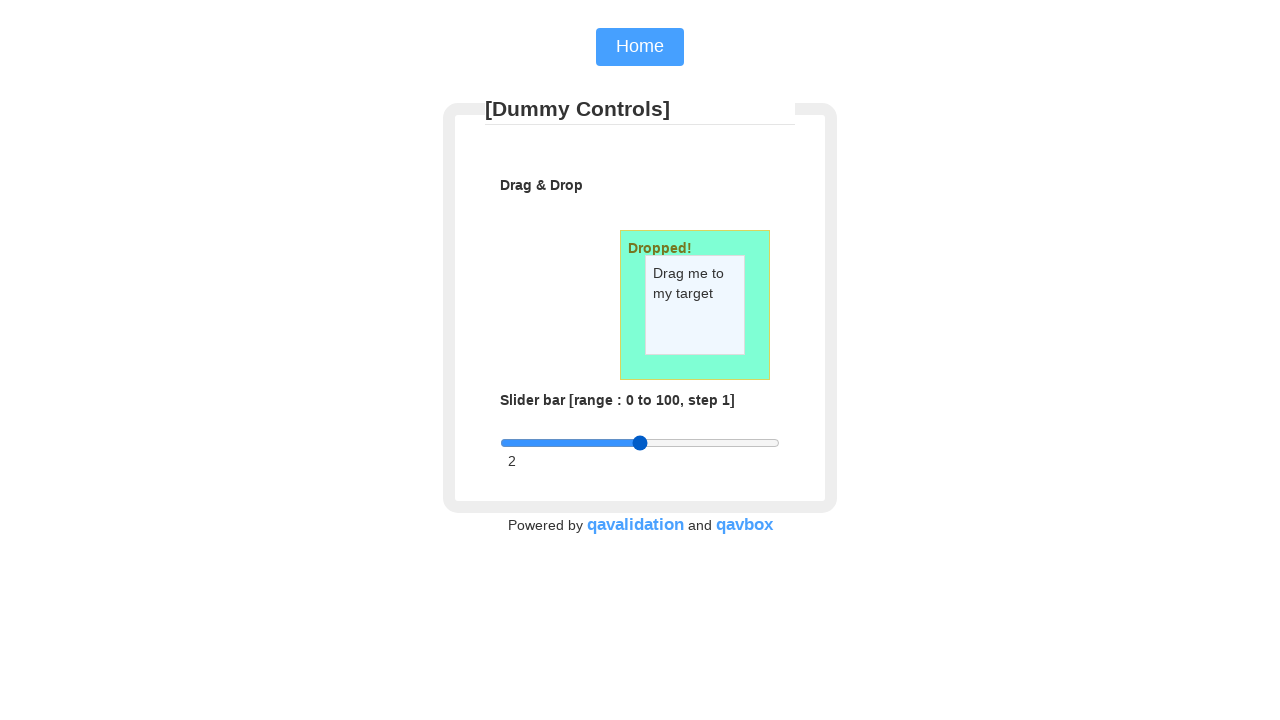

Dragged slider to 75% position at (710, 443)
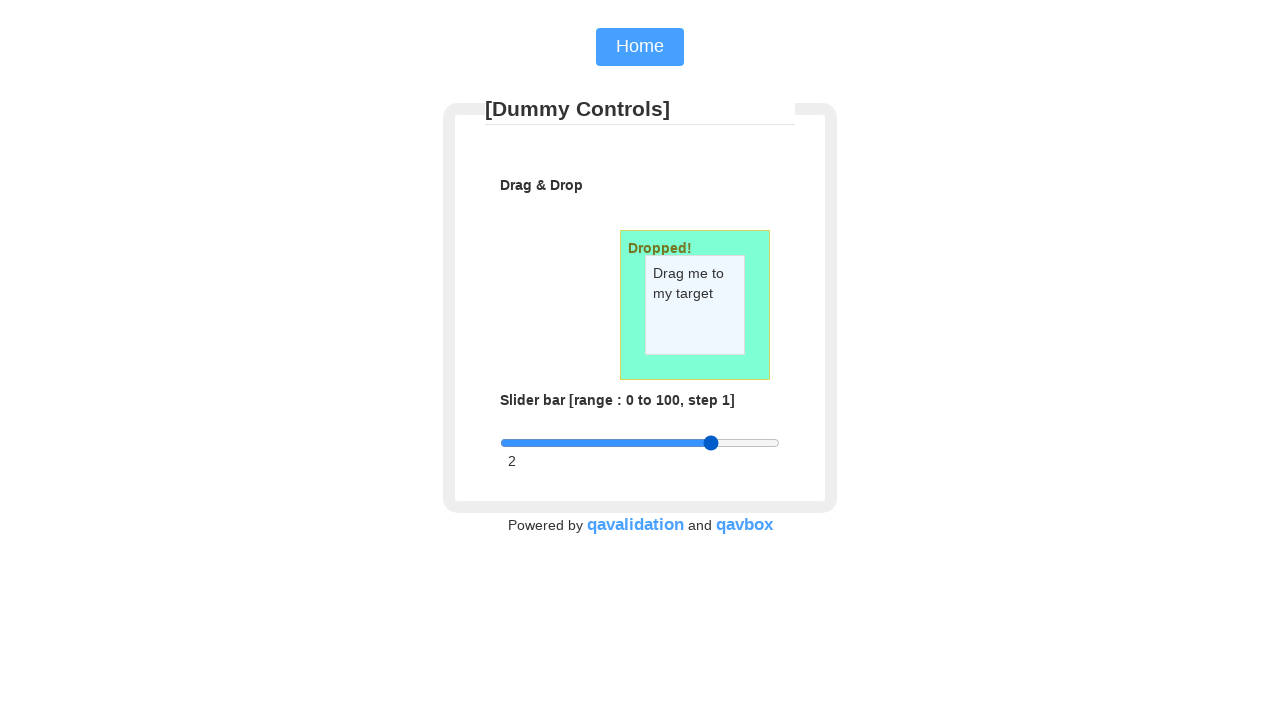

Released mouse button to complete slider movement at (710, 443)
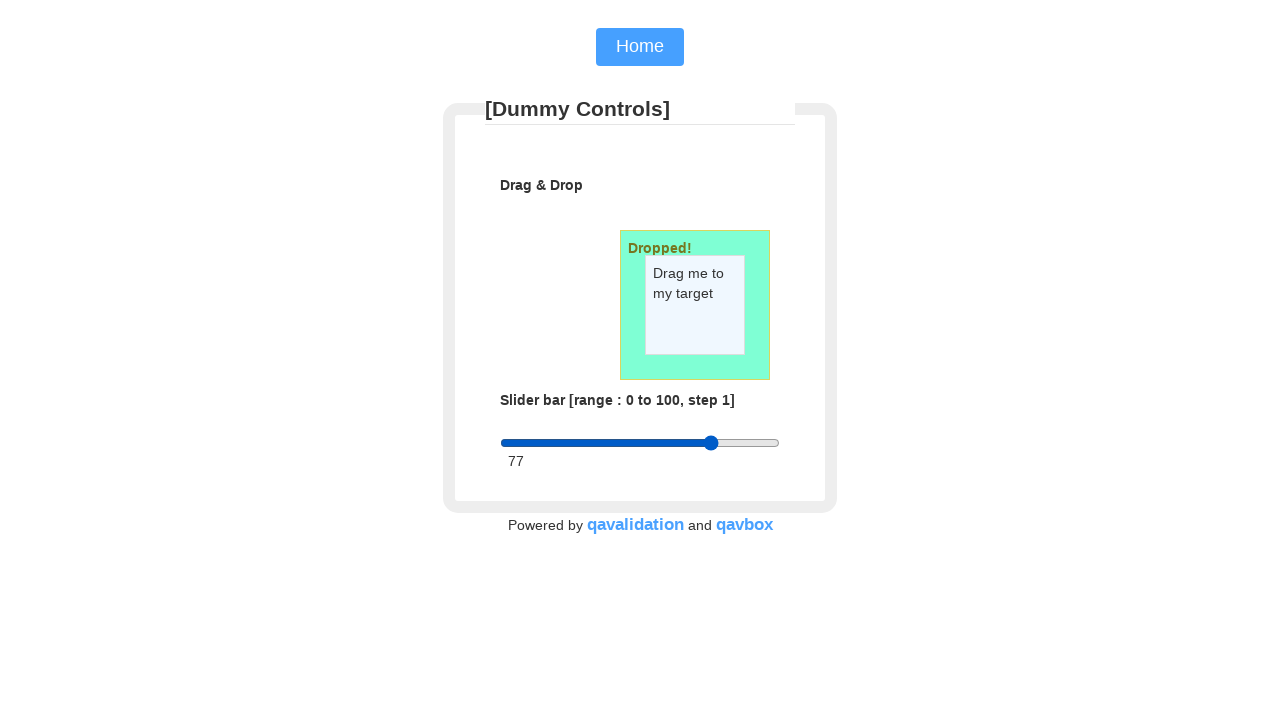

Retrieved and printed slider value: 77
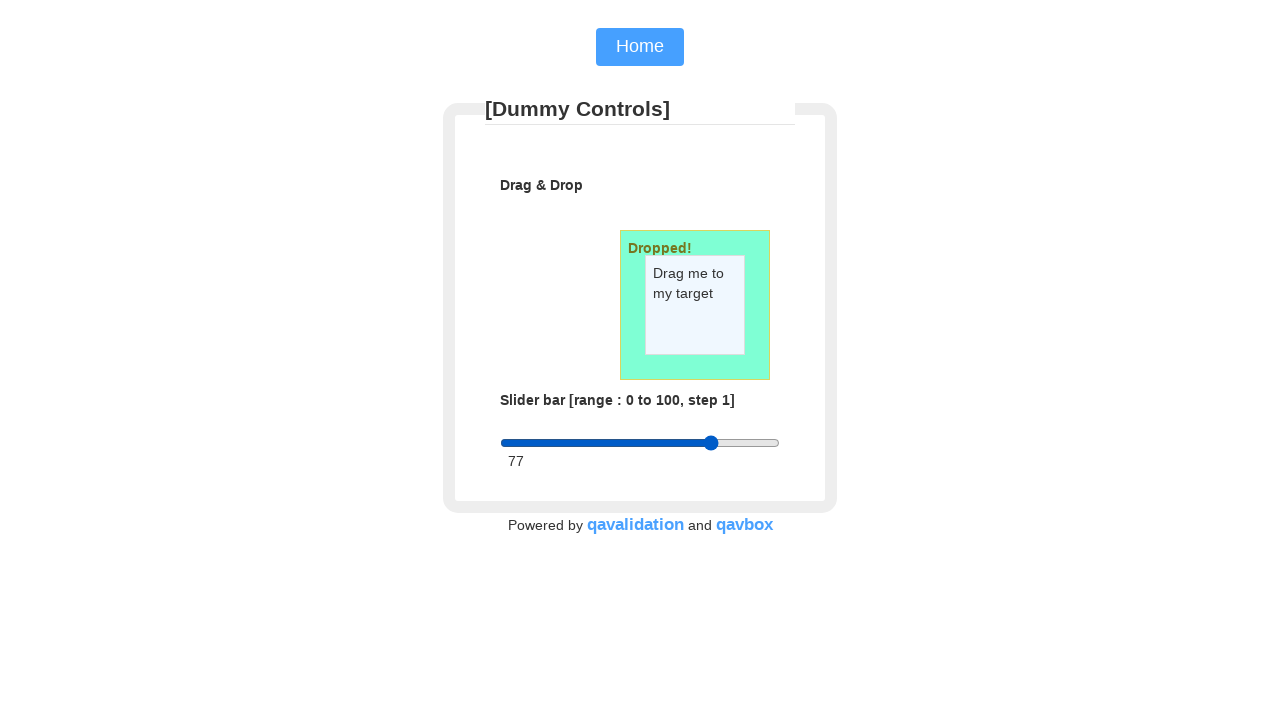

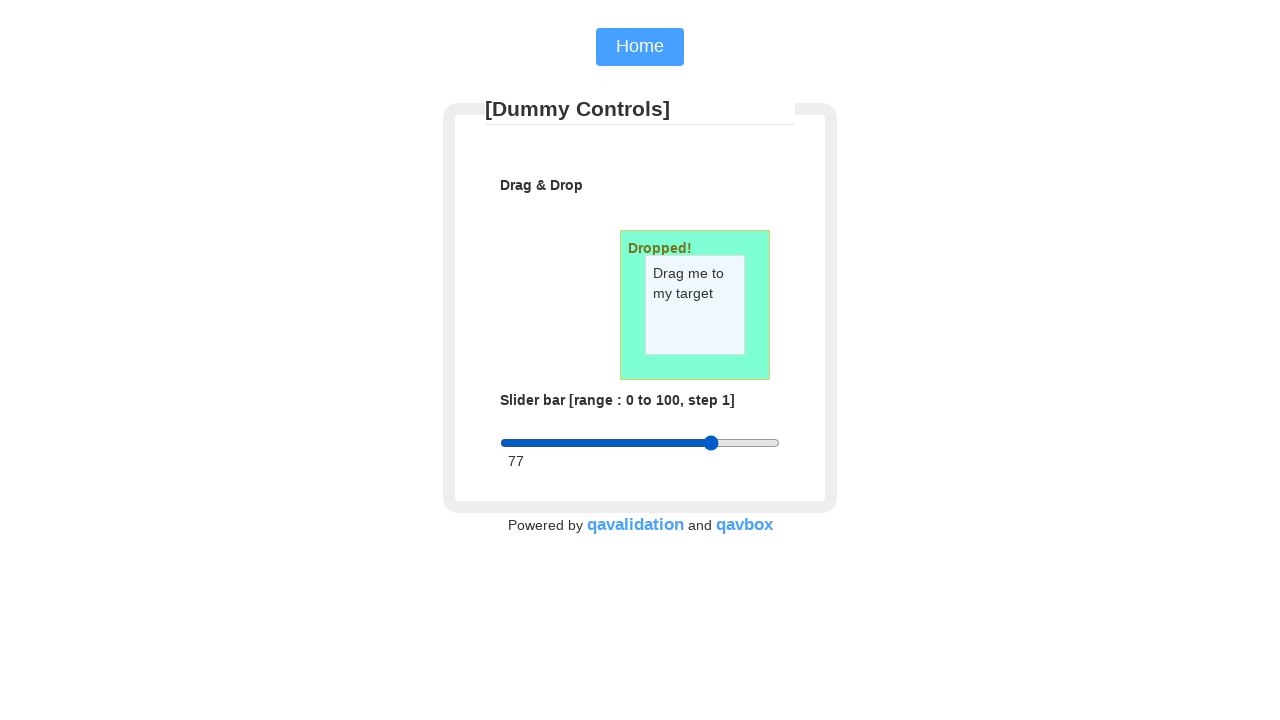